Navigates to a Taipei bus route information page and verifies that the bus schedule tables load correctly, including checking for the presence of route direction information and station rows.

Starting URL: https://pda5284.gov.taipei/MQS/route.jsp?rid=17869

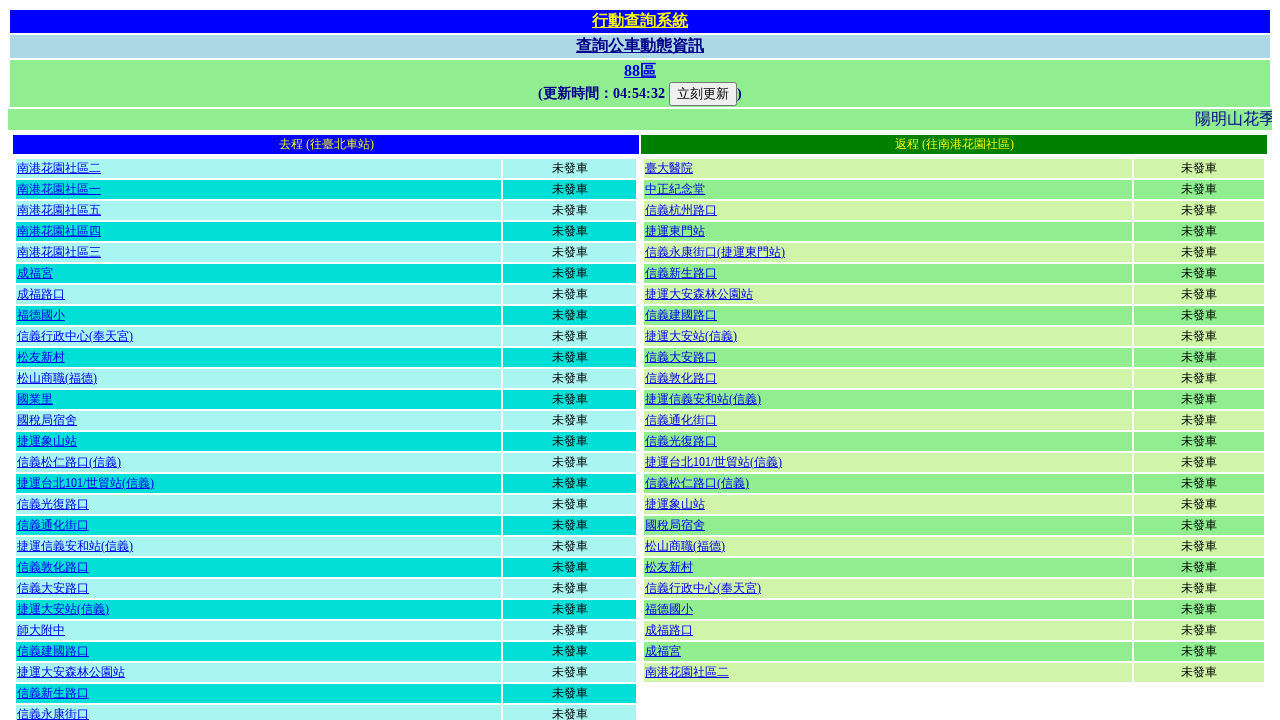

Waited for table element to load on Taipei bus route page
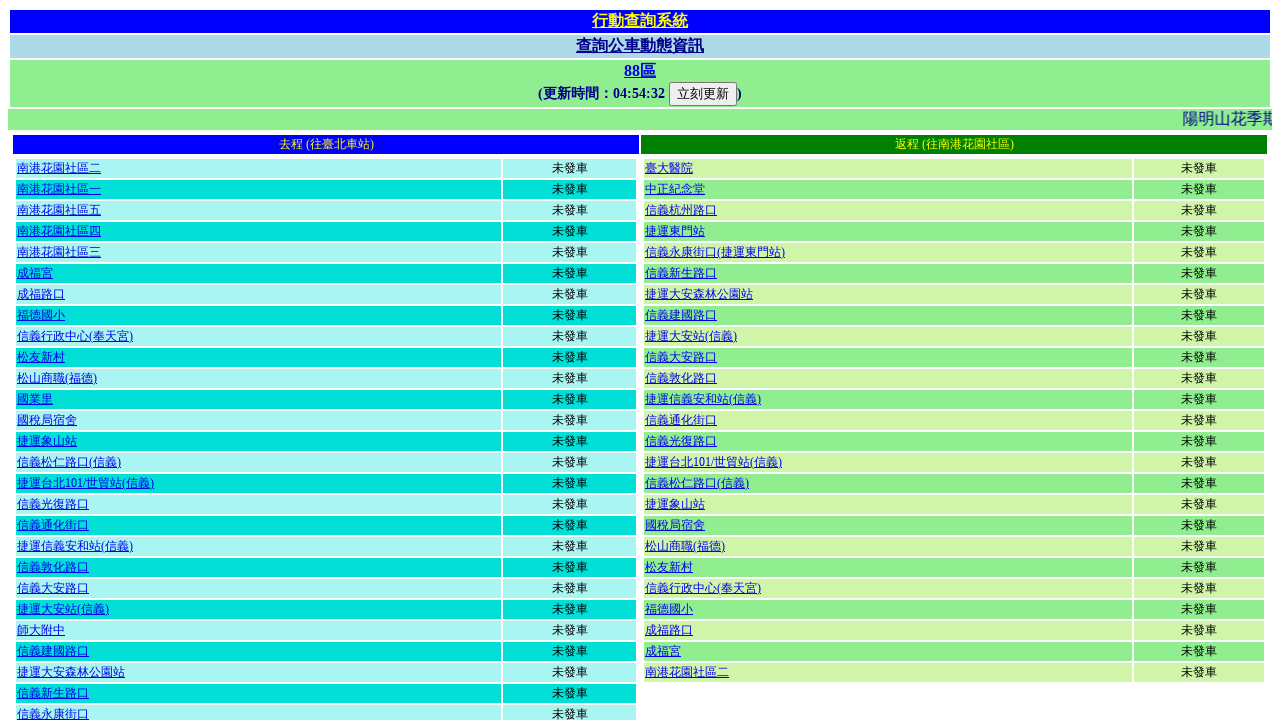

Retrieved all tables from the page
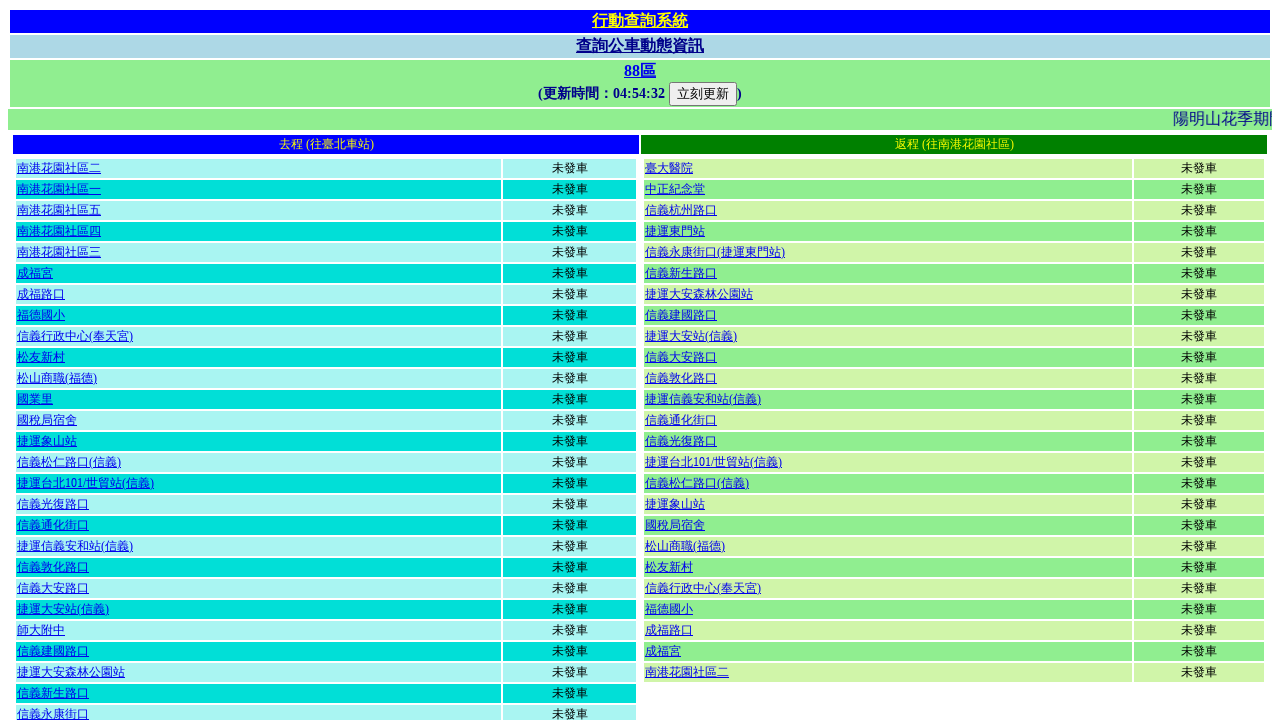

Verified at least 3 bus schedule tables are present
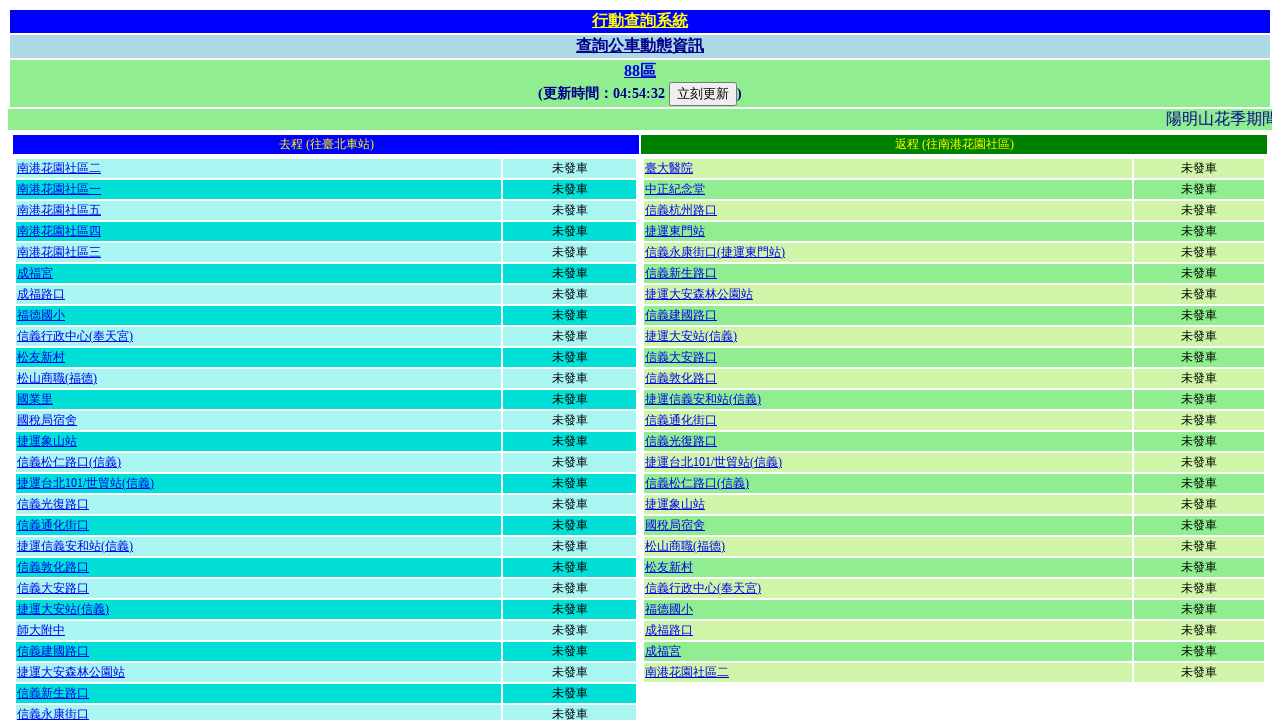

Selected the third table containing schedule information
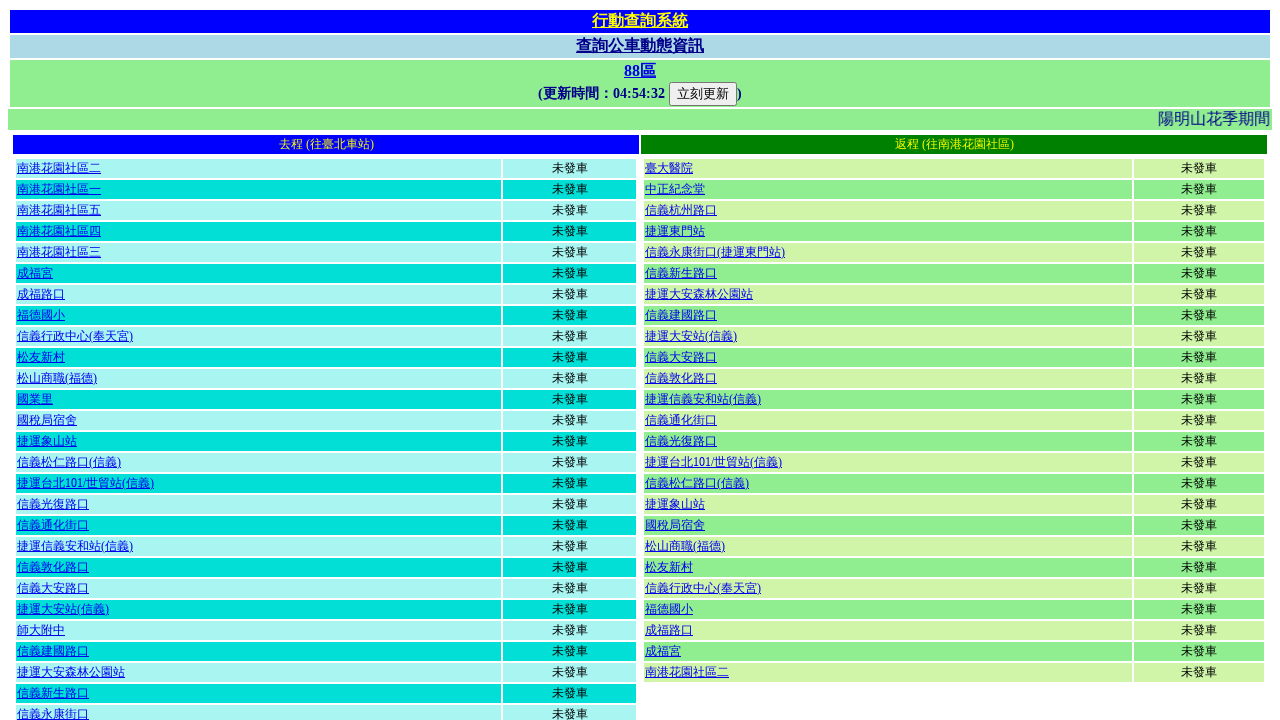

Retrieved all rows from the target table
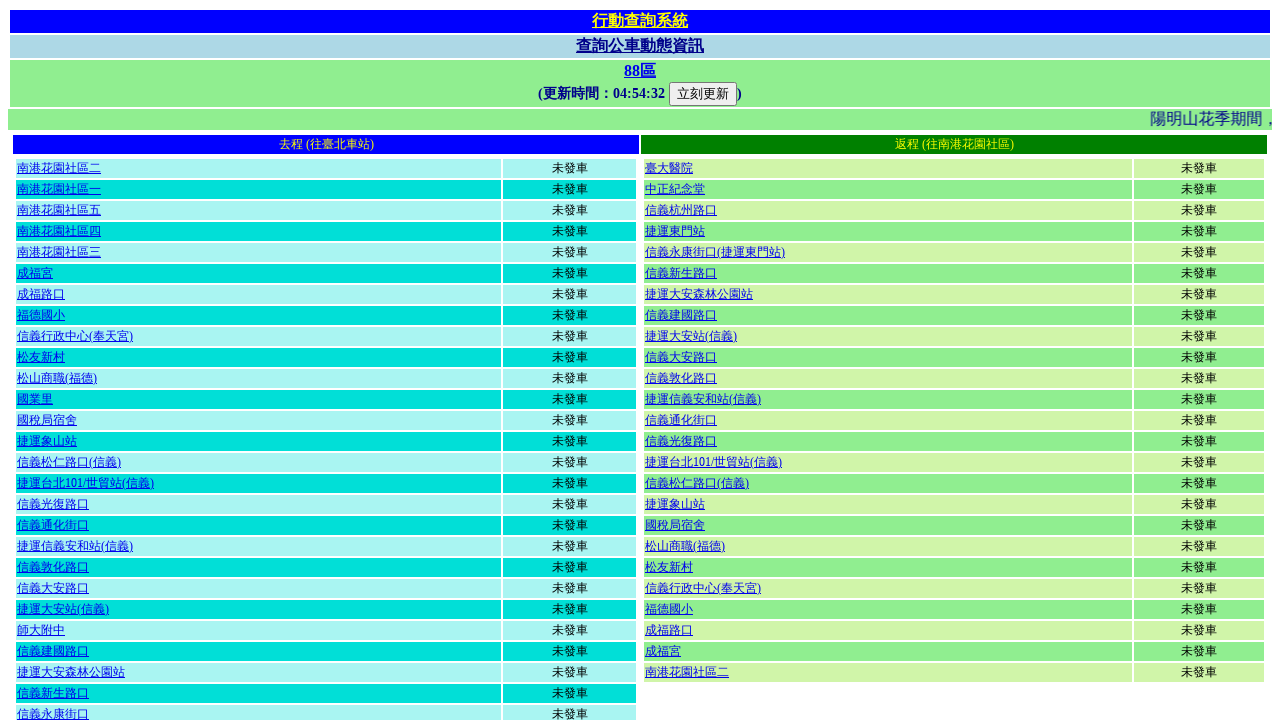

Verified target table has at least 2 rows
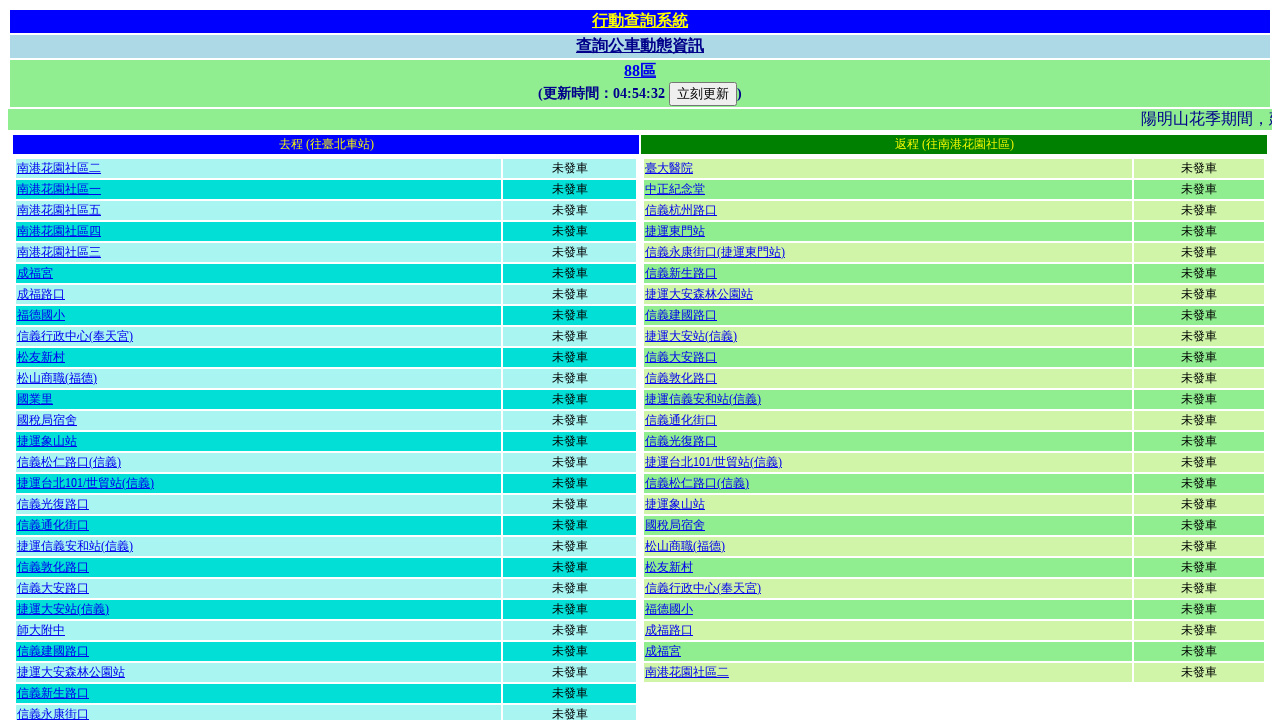

Retrieved direction header cells from first row
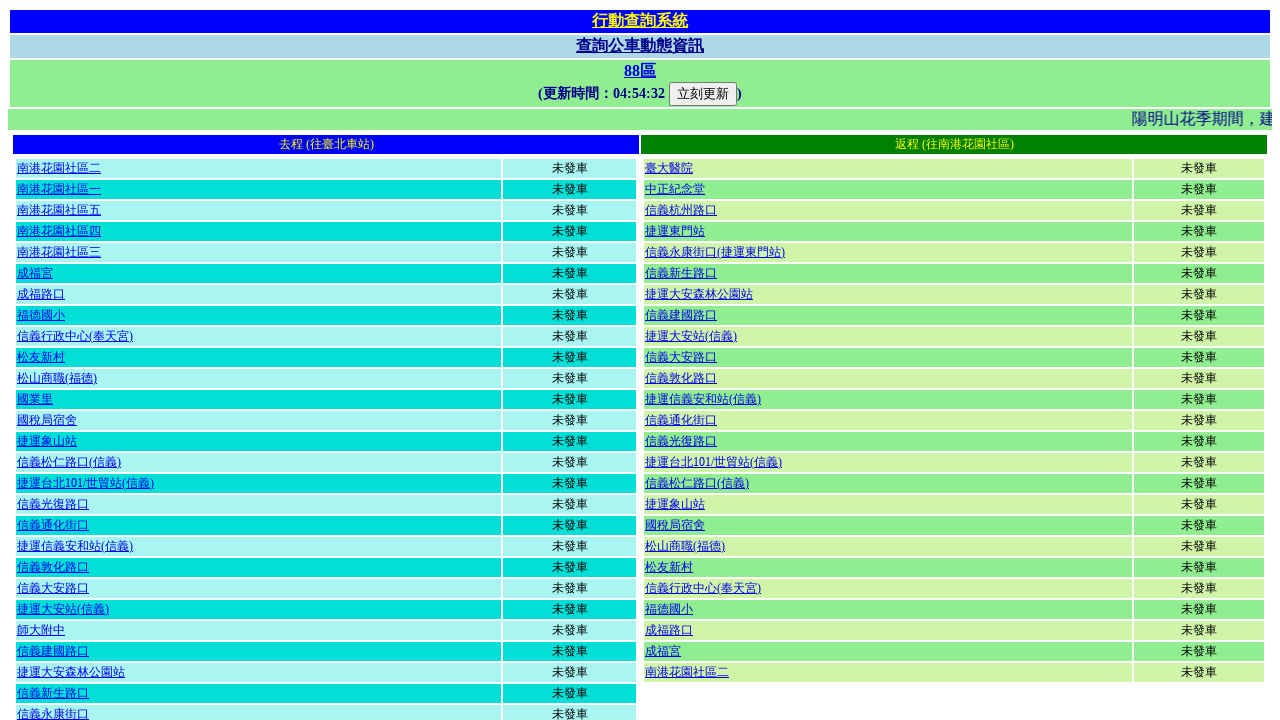

Verified at least 2 direction columns are present in header row
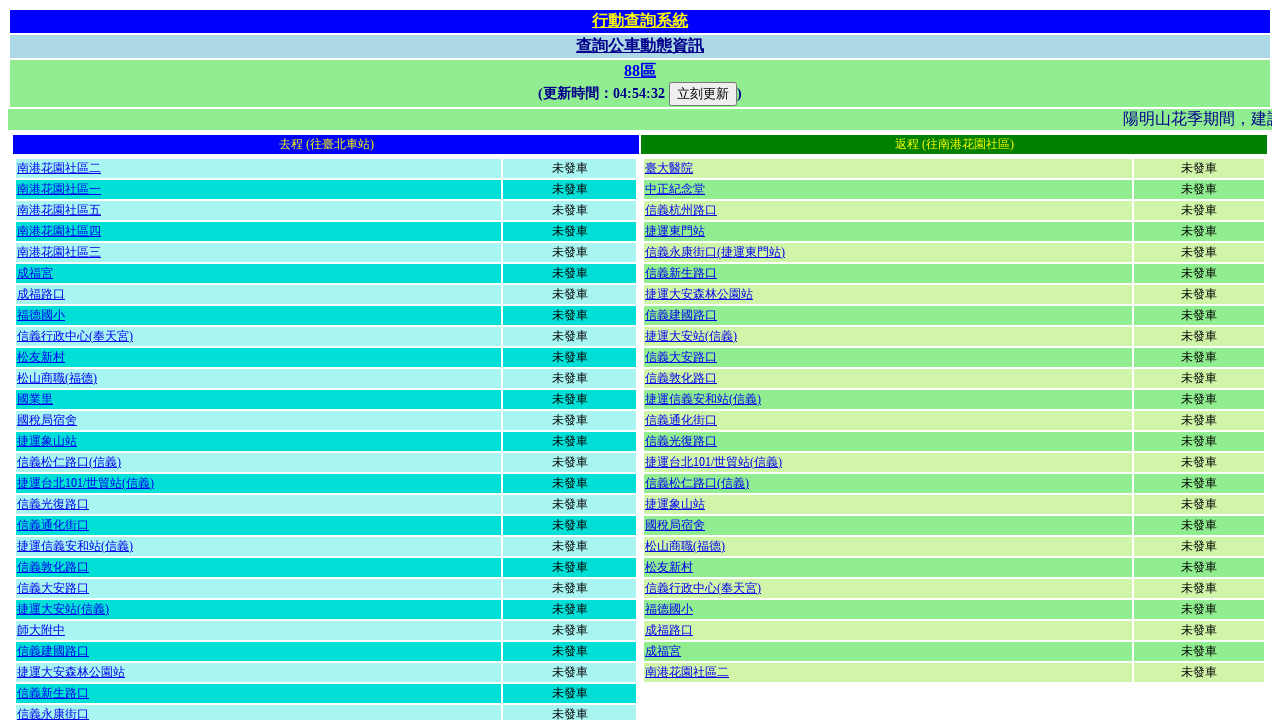

Retrieved all data rows from the table
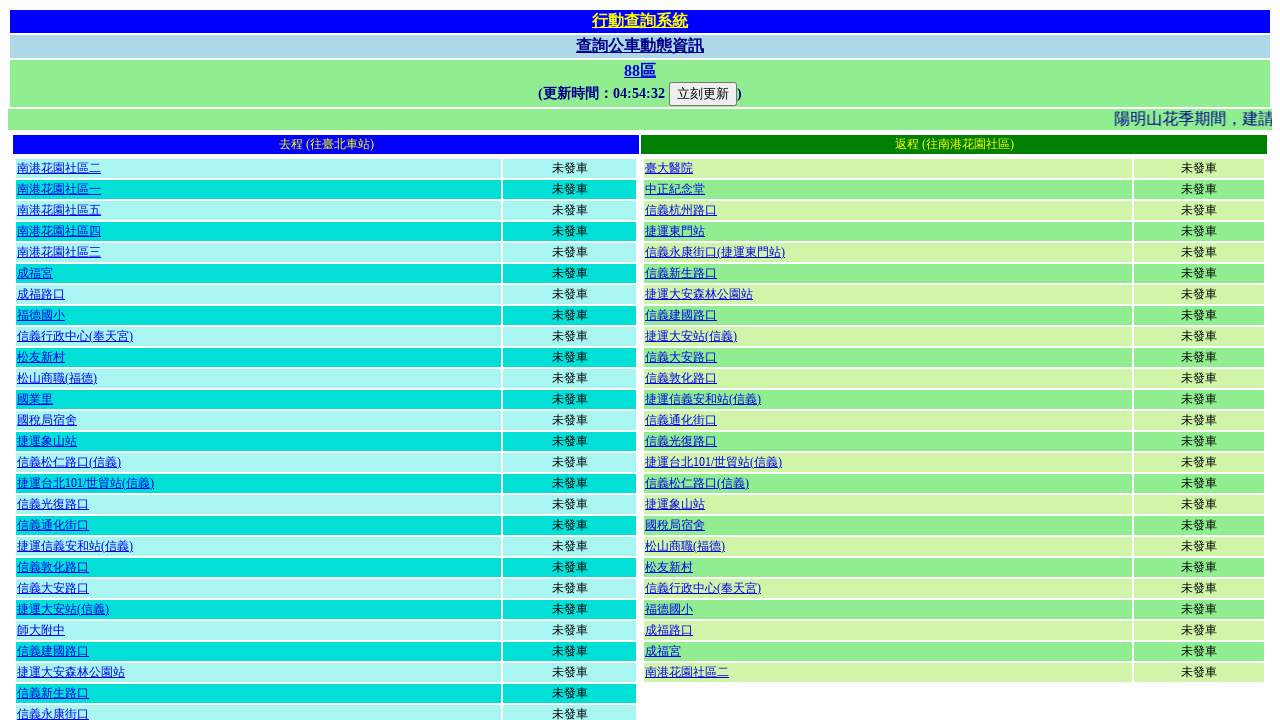

Verified station data rows exist in the schedule table
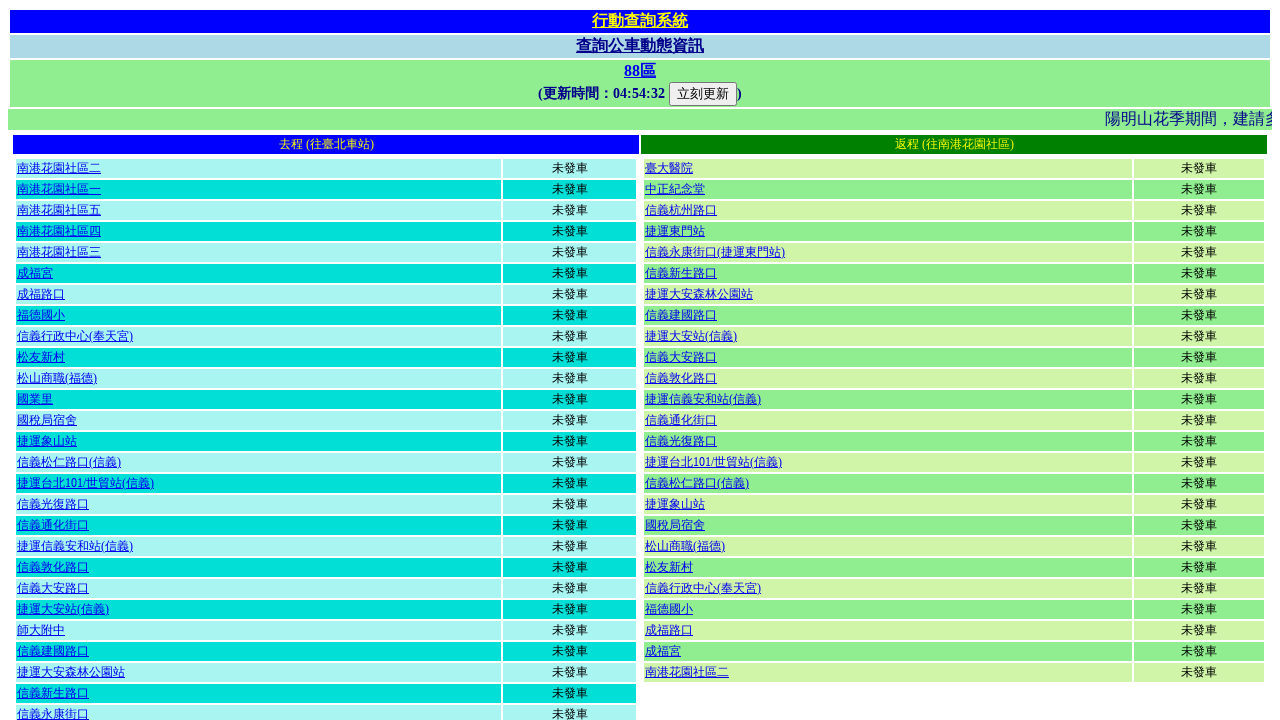

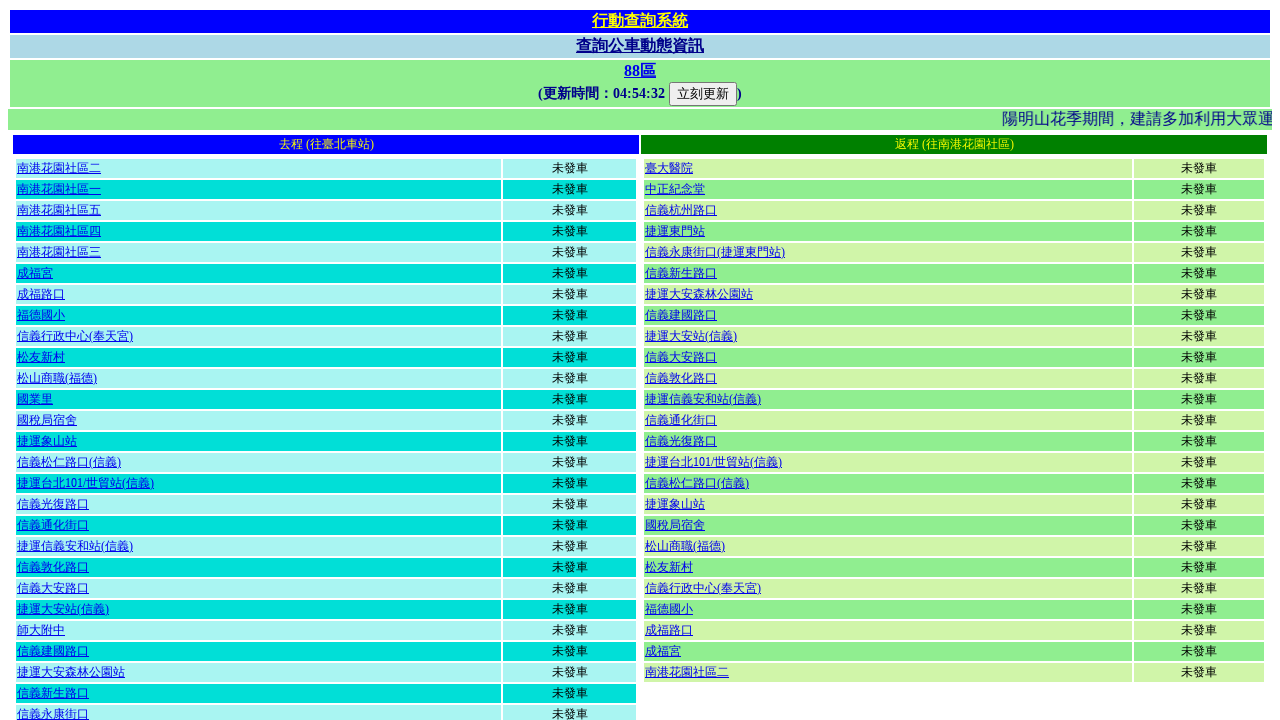